Tests dropdown selection functionality on an AngularJS practice site by navigating to a search filter page and selecting various options from account and type dropdowns

Starting URL: https://www.globalsqa.com/angularjs-protractor-practice-site/

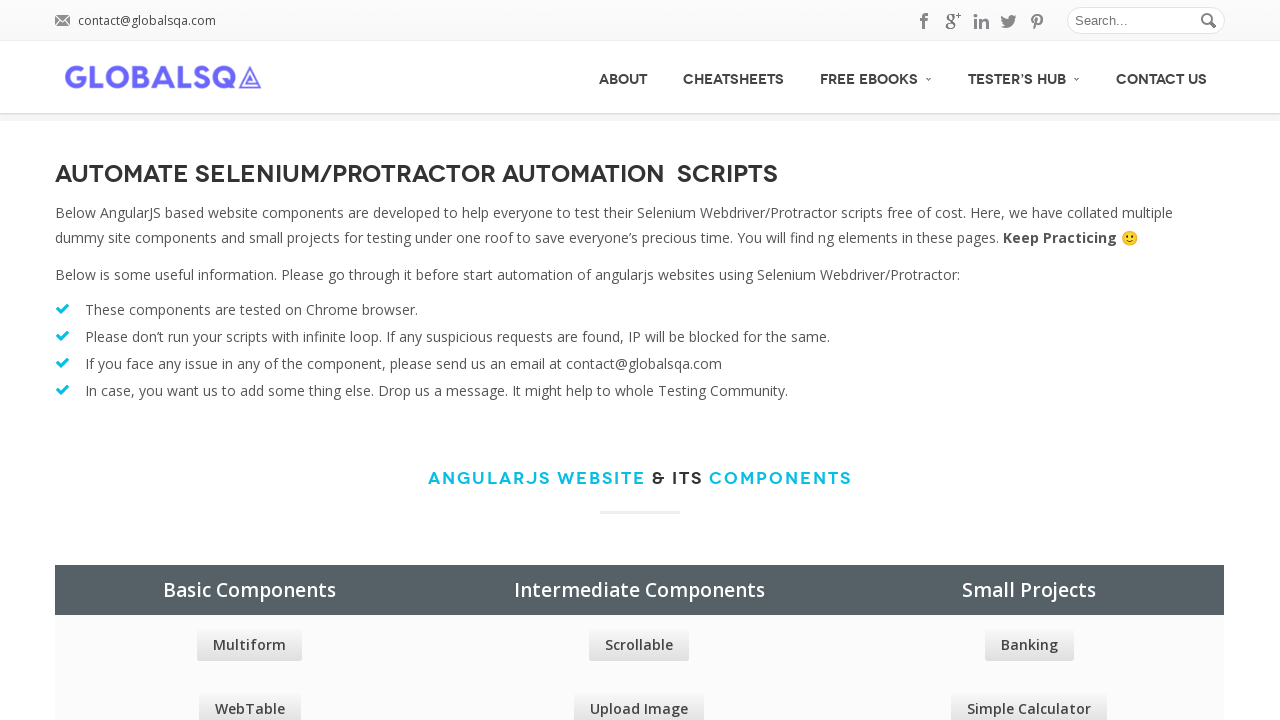

Clicked on SearchFilter practice page link at (250, 376) on xpath=//a[@href='/angularJs-protractor/SearchFilter']
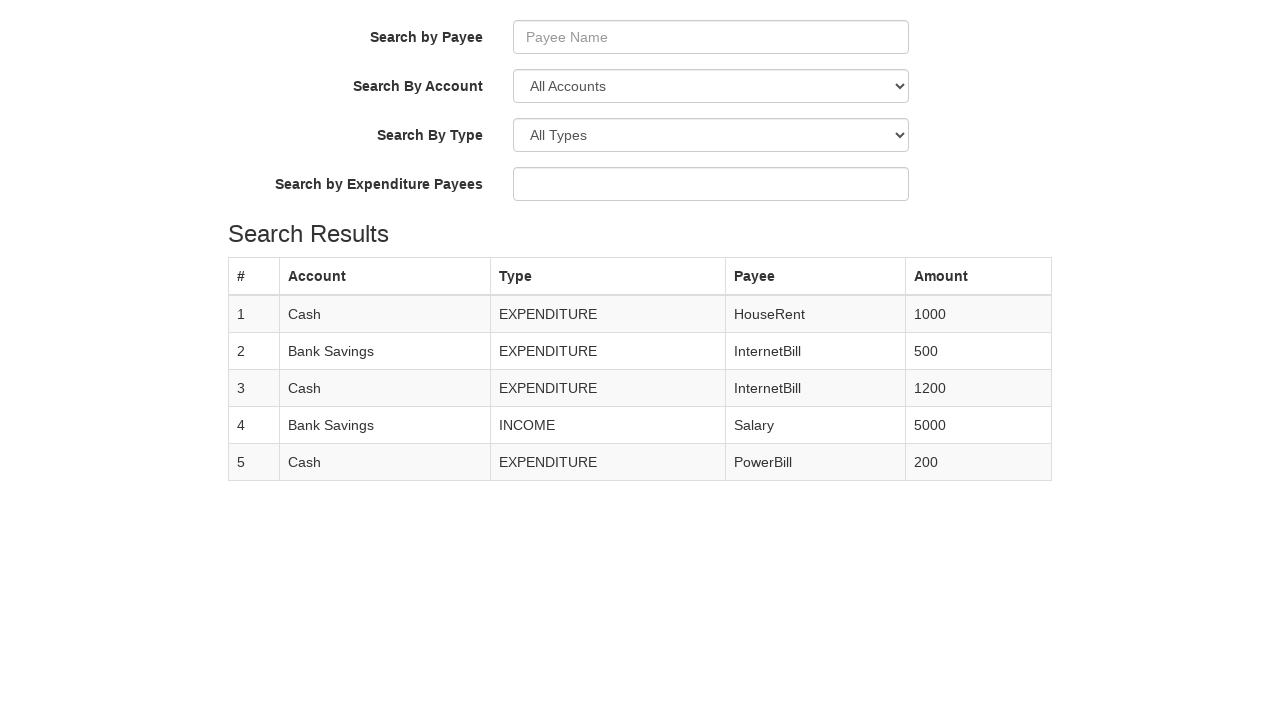

Account dropdown selector became visible
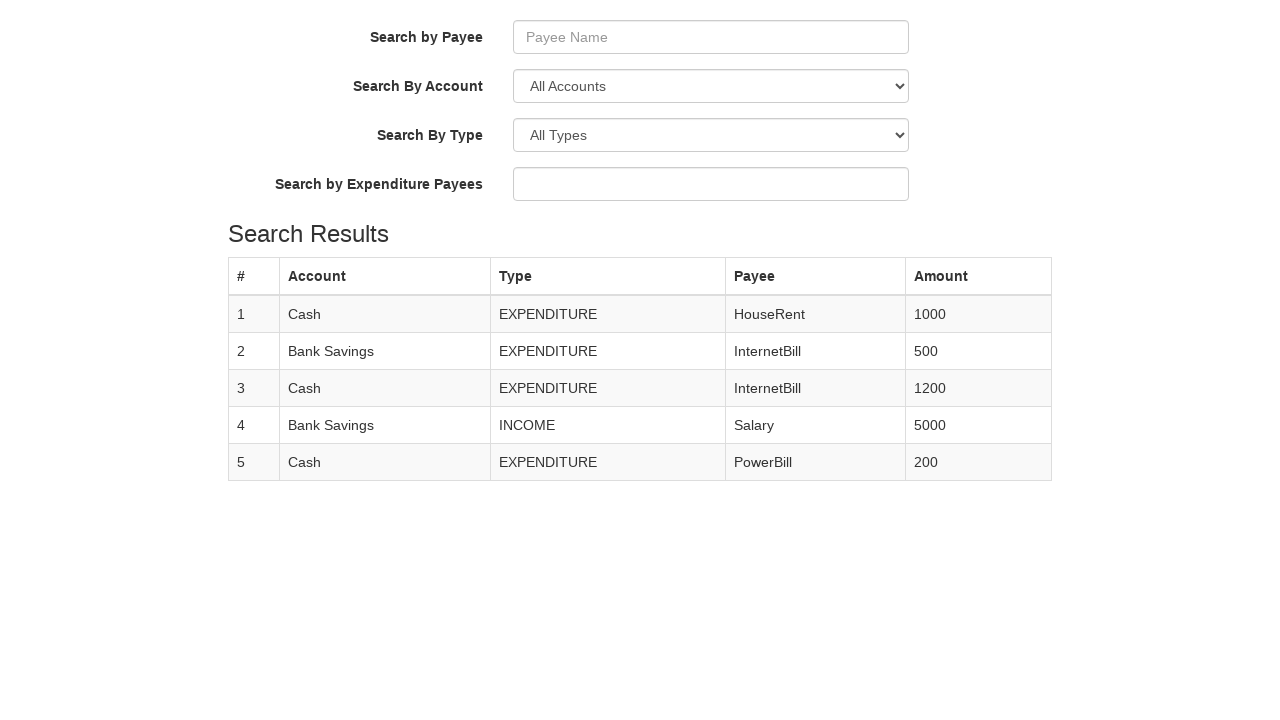

Located Account dropdown element
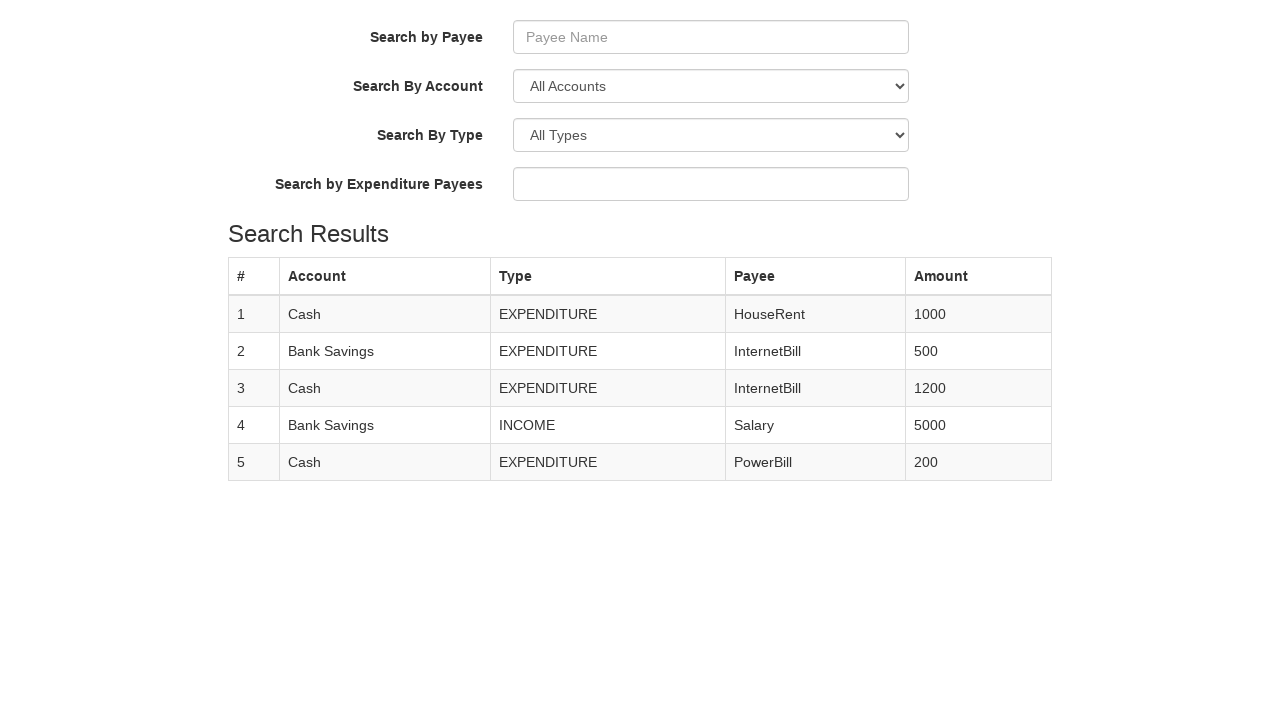

Selected Account dropdown option by index 2 on xpath=//select[contains(@id,'input2')]
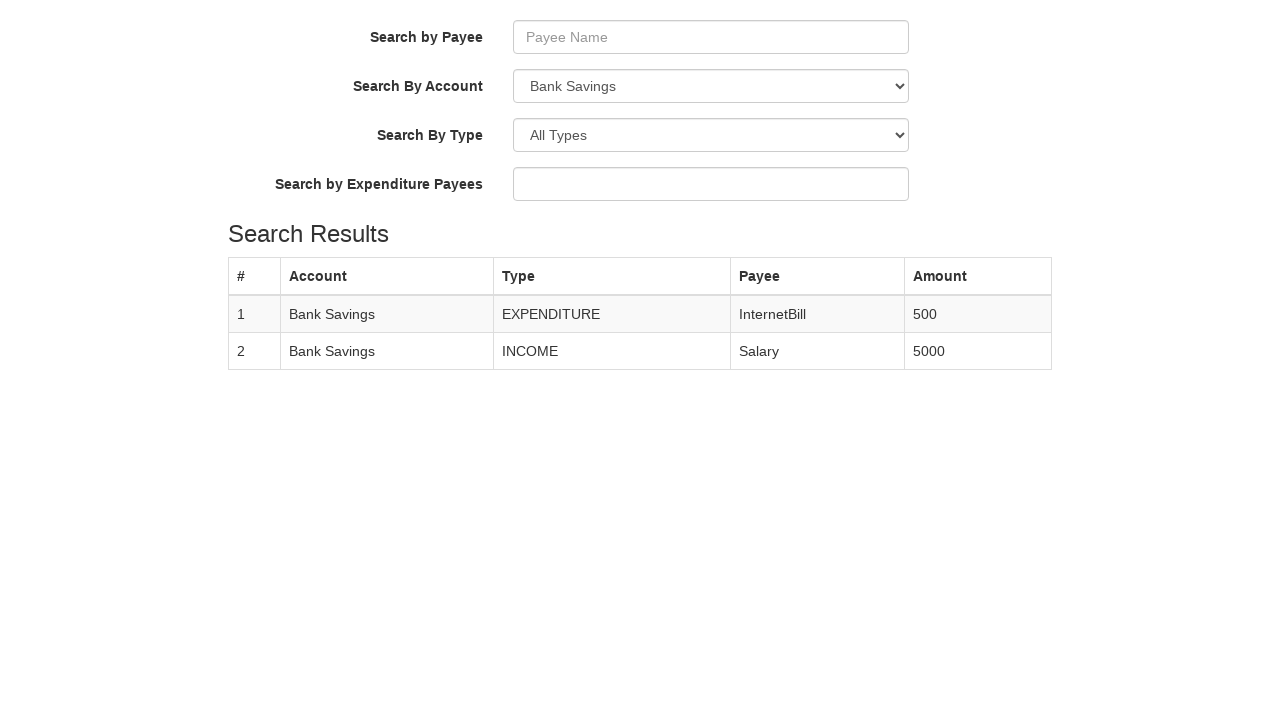

Selected 'All Accounts' from Account dropdown on xpath=//select[contains(@id,'input2')]
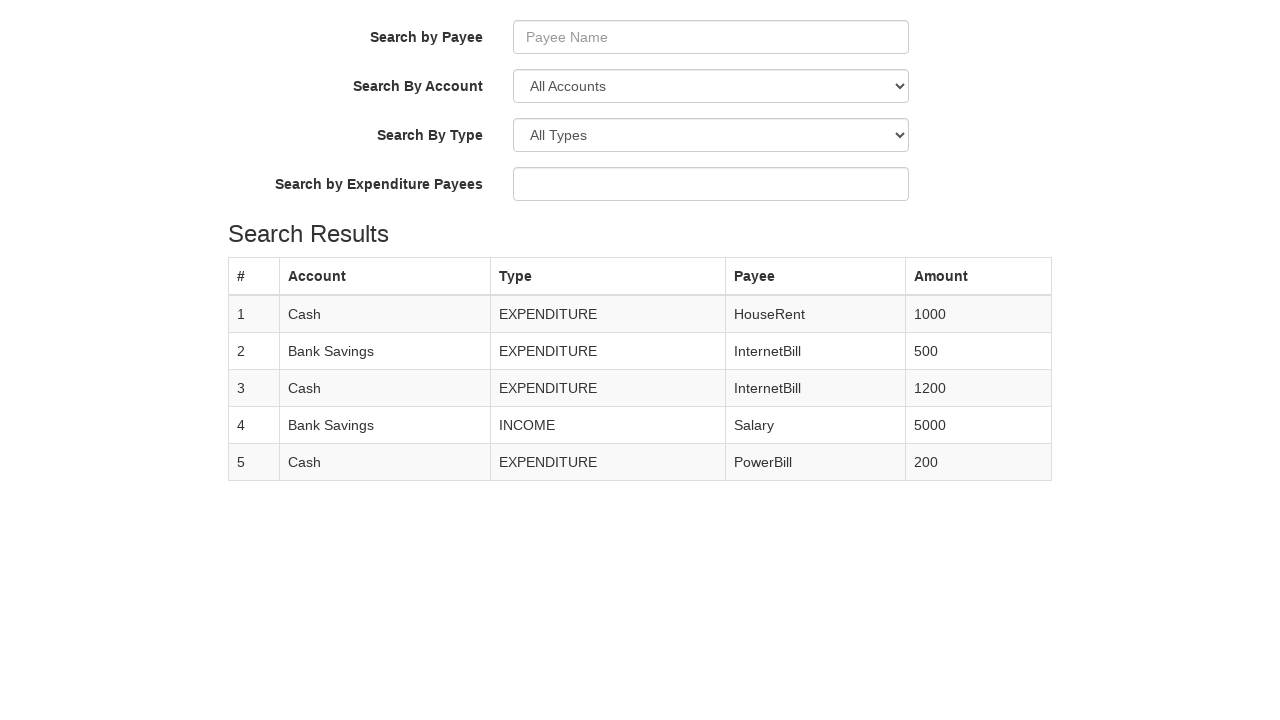

Located Type dropdown element
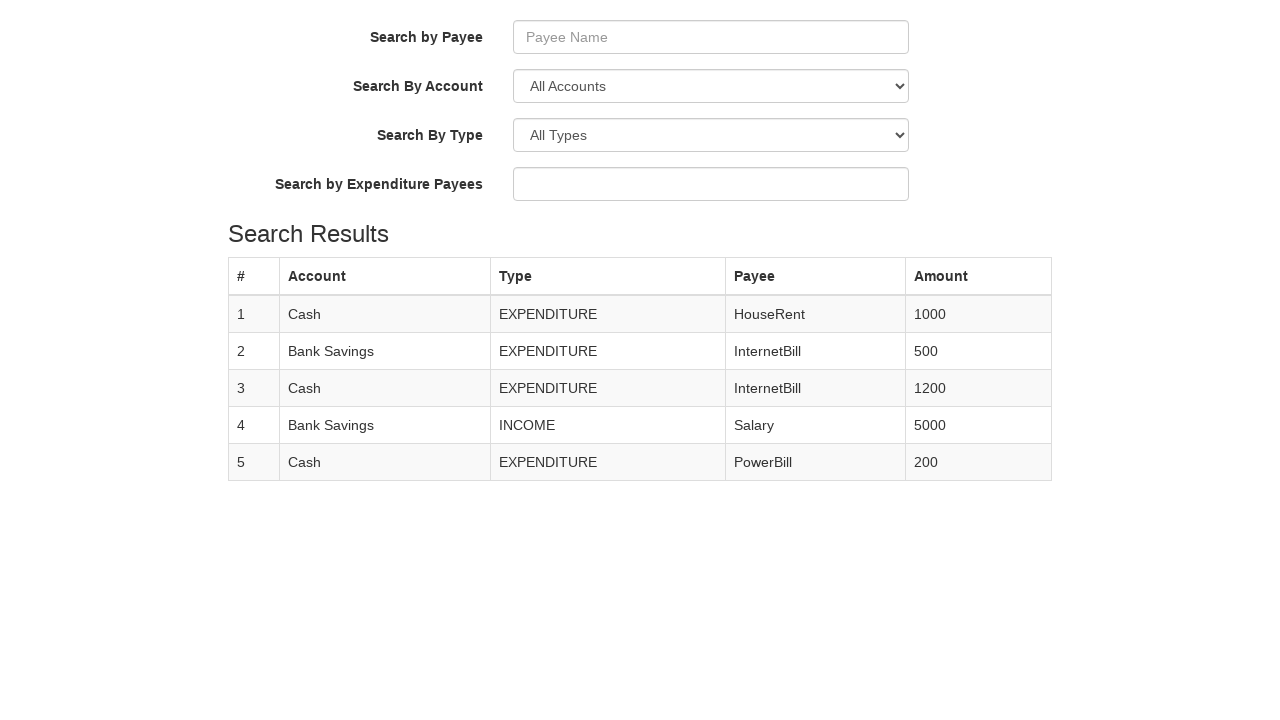

Selected 'EXPENDITURE' from Type dropdown by value on xpath=//select[contains(@id,'input3')]
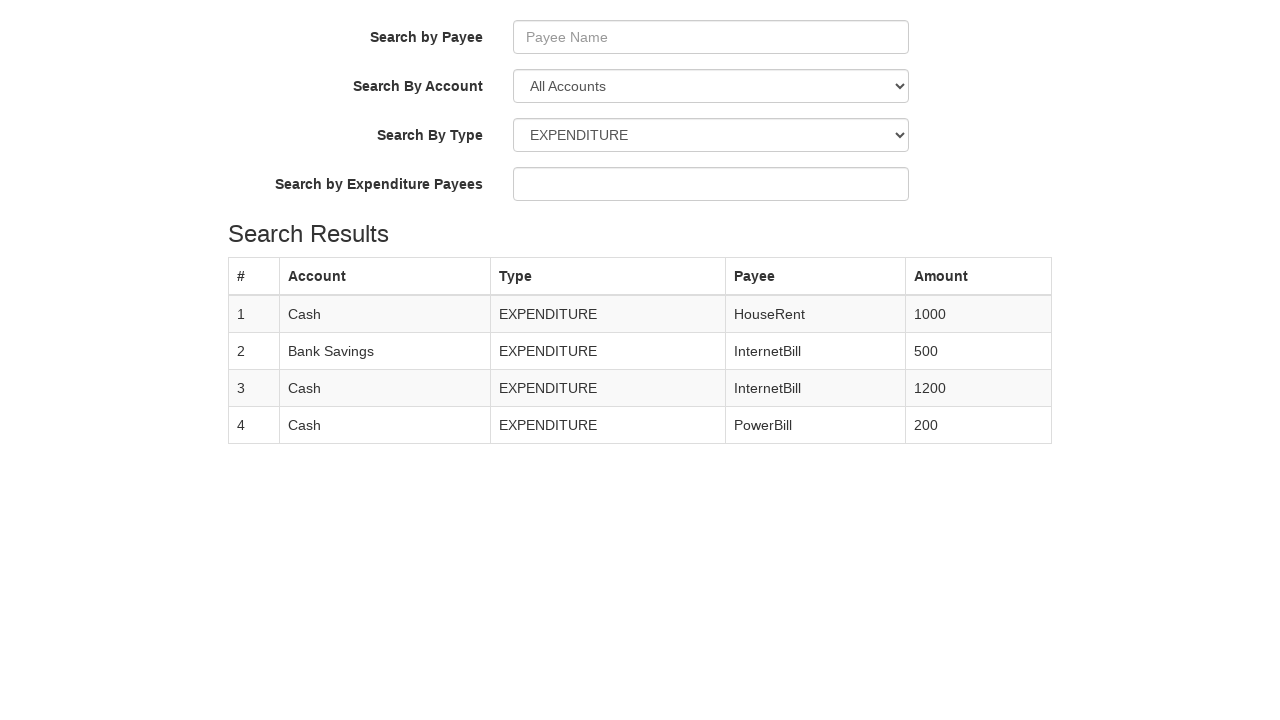

Selected Type dropdown option by index 2 on xpath=//select[contains(@id,'input3')]
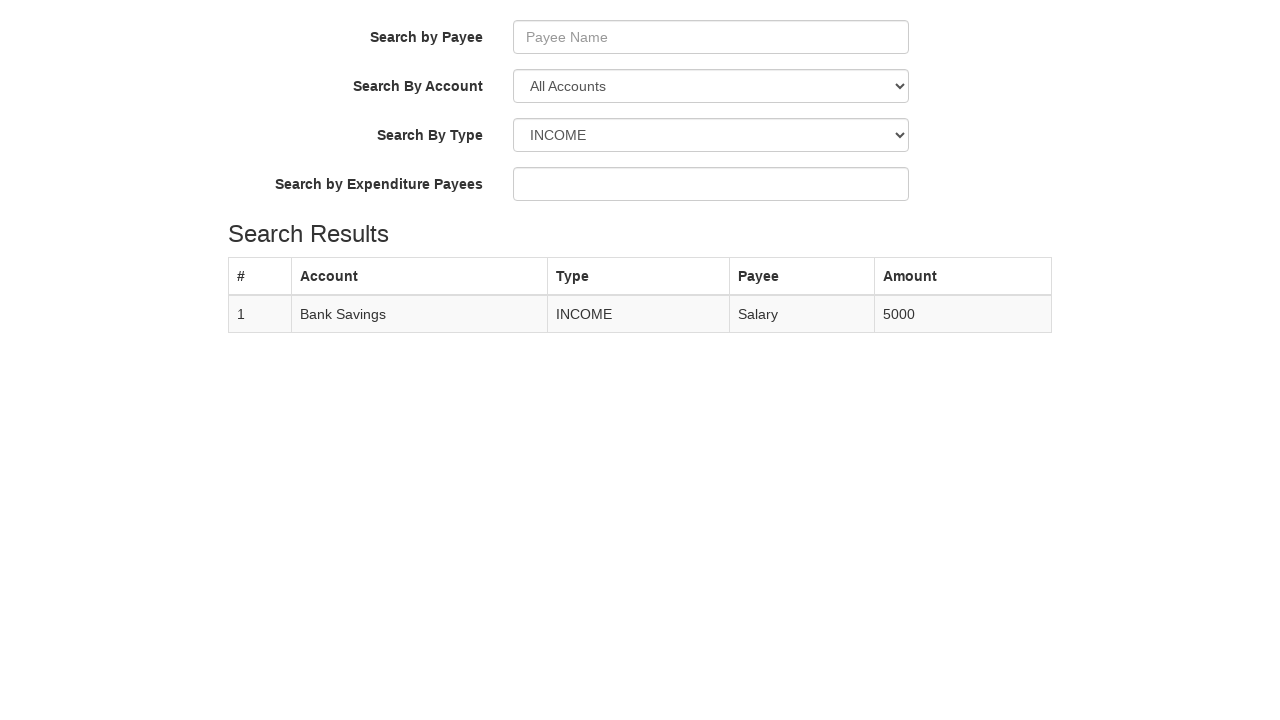

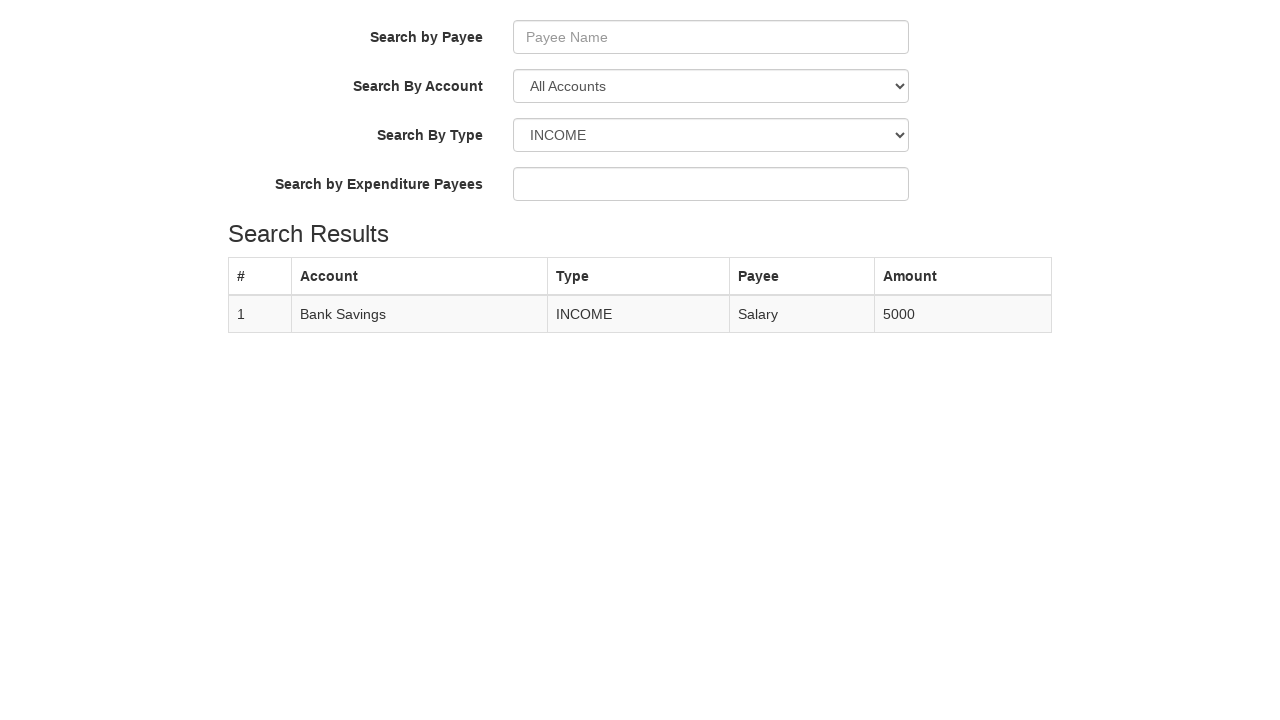